Tests iframe handling by locating a frame, waiting for content to load, and clicking on a lifetime access plan button within the frame

Starting URL: https://rahulshettyacademy.com/AutomationPractice/

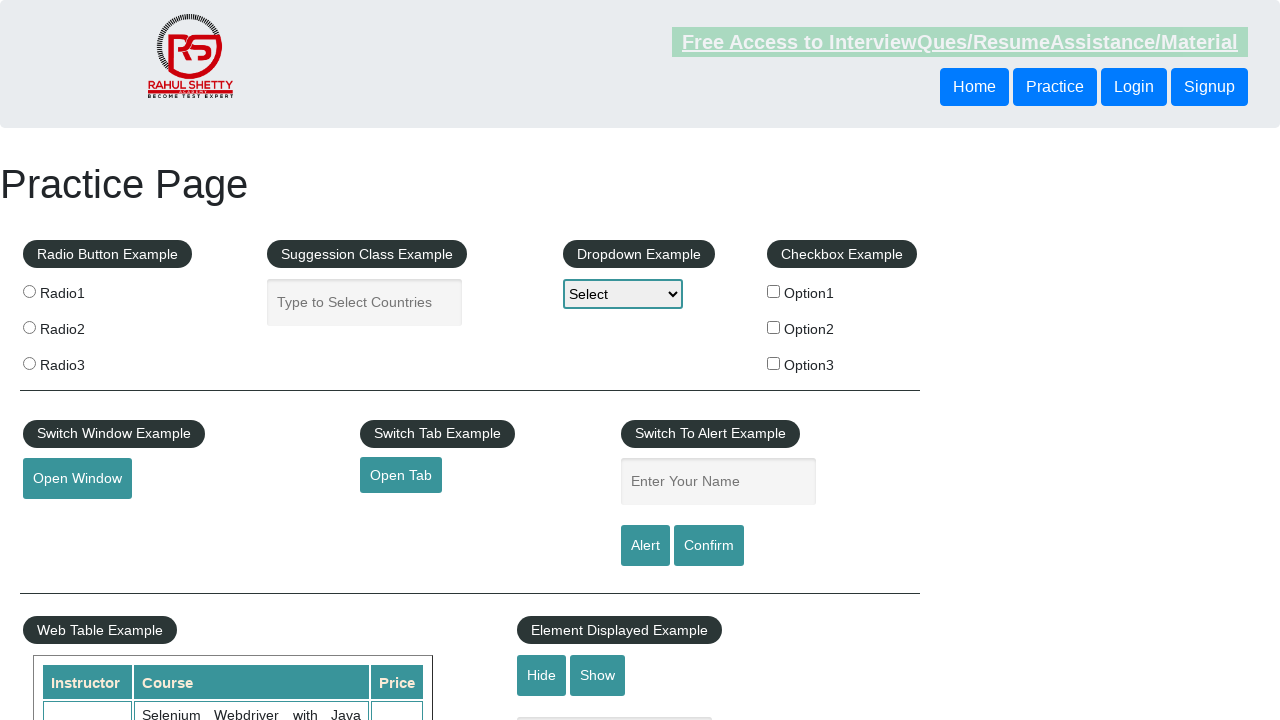

Located iframe with ID 'courses-iframe'
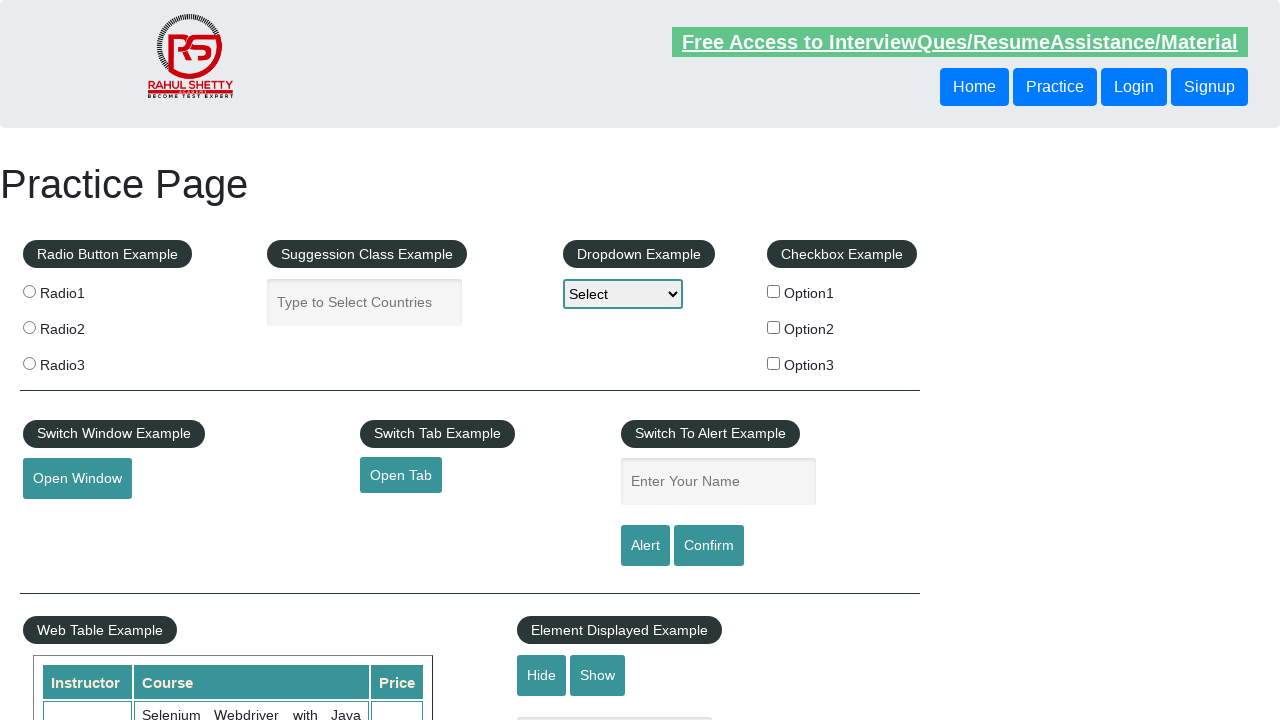

Waited for page to reach networkidle state
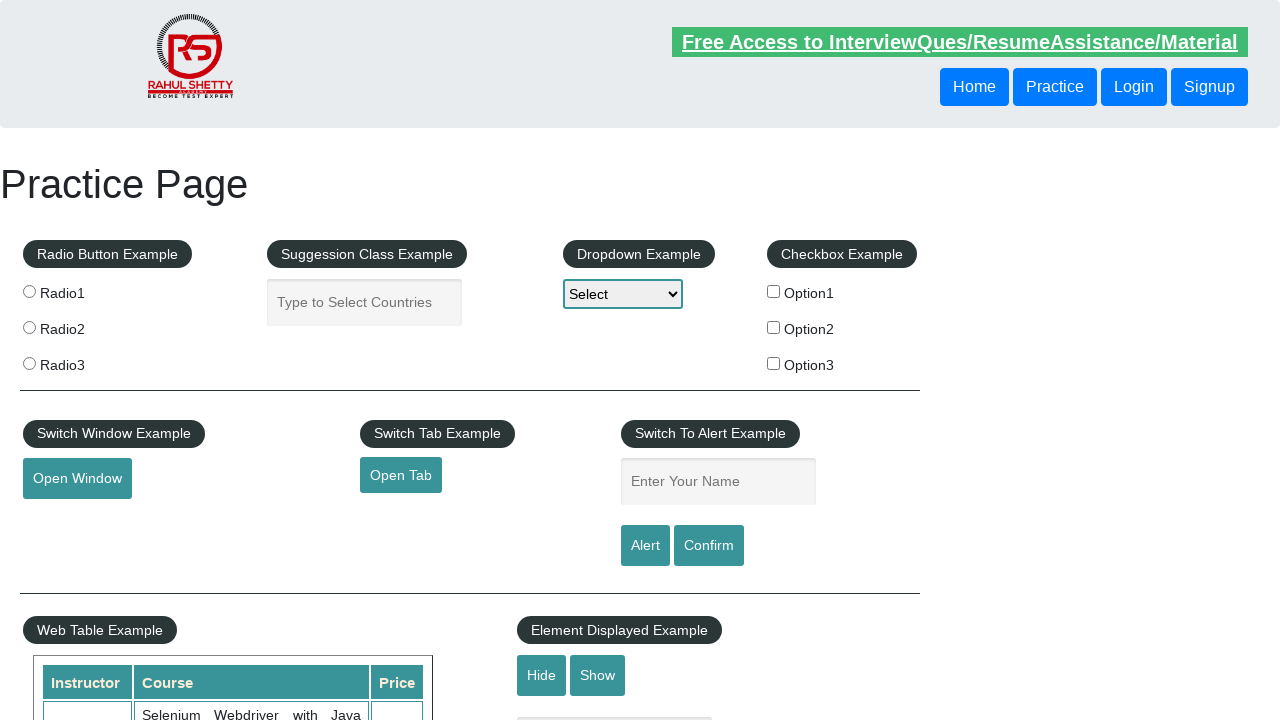

Located lifetime access plan button in iframe
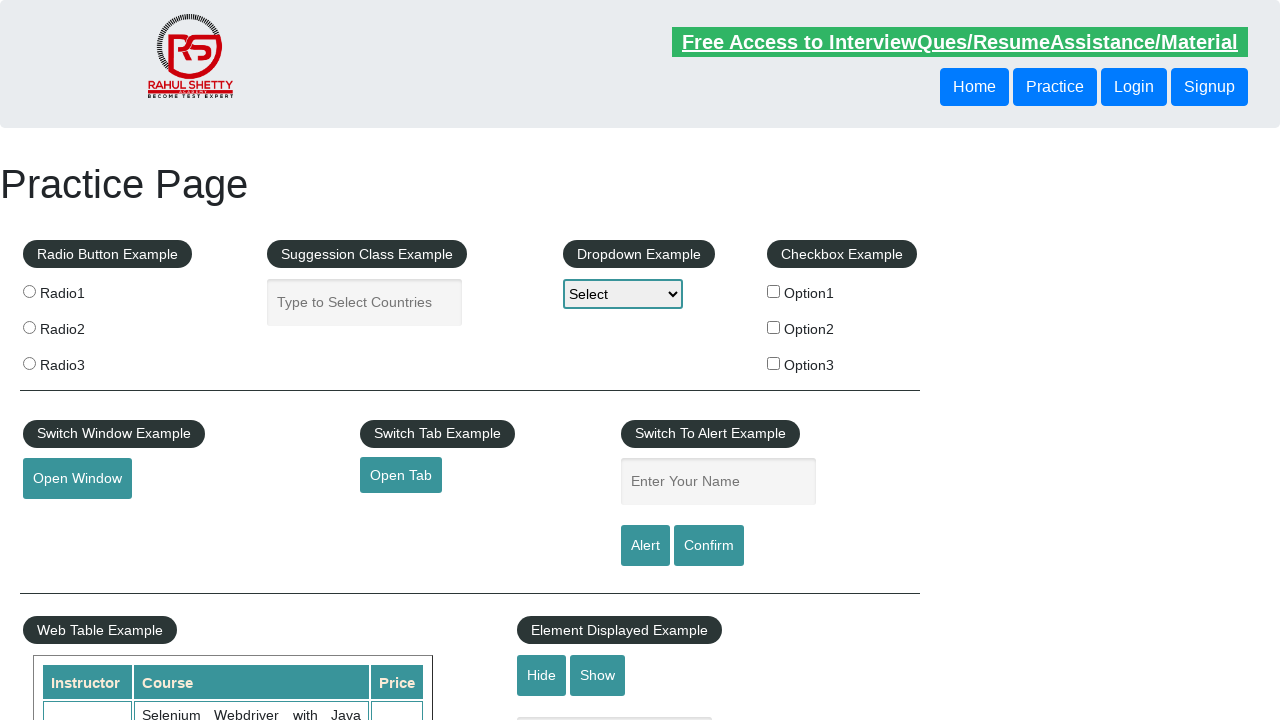

Clicked on lifetime access plan button at (307, 360) on #courses-iframe >> internal:control=enter-frame >> li a[href*='lifetime-access']
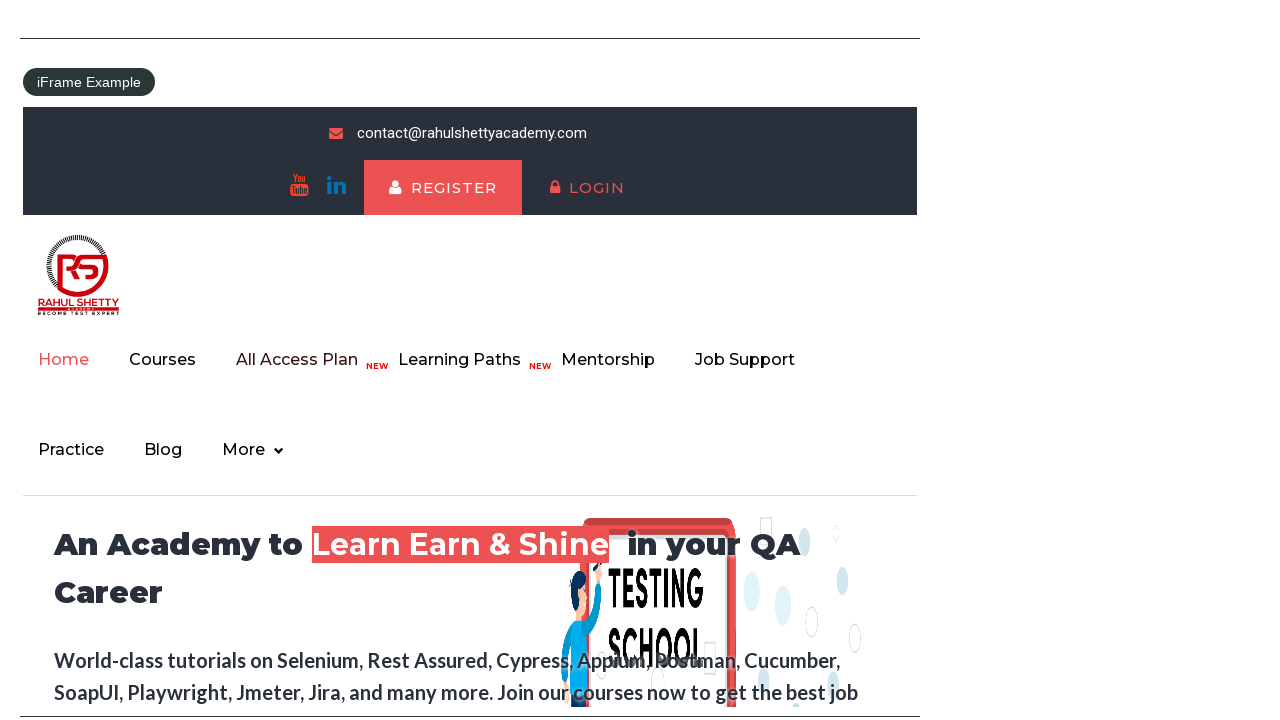

Retrieved text content from iframe: 'Join 13,522 Happy Subscibers!'
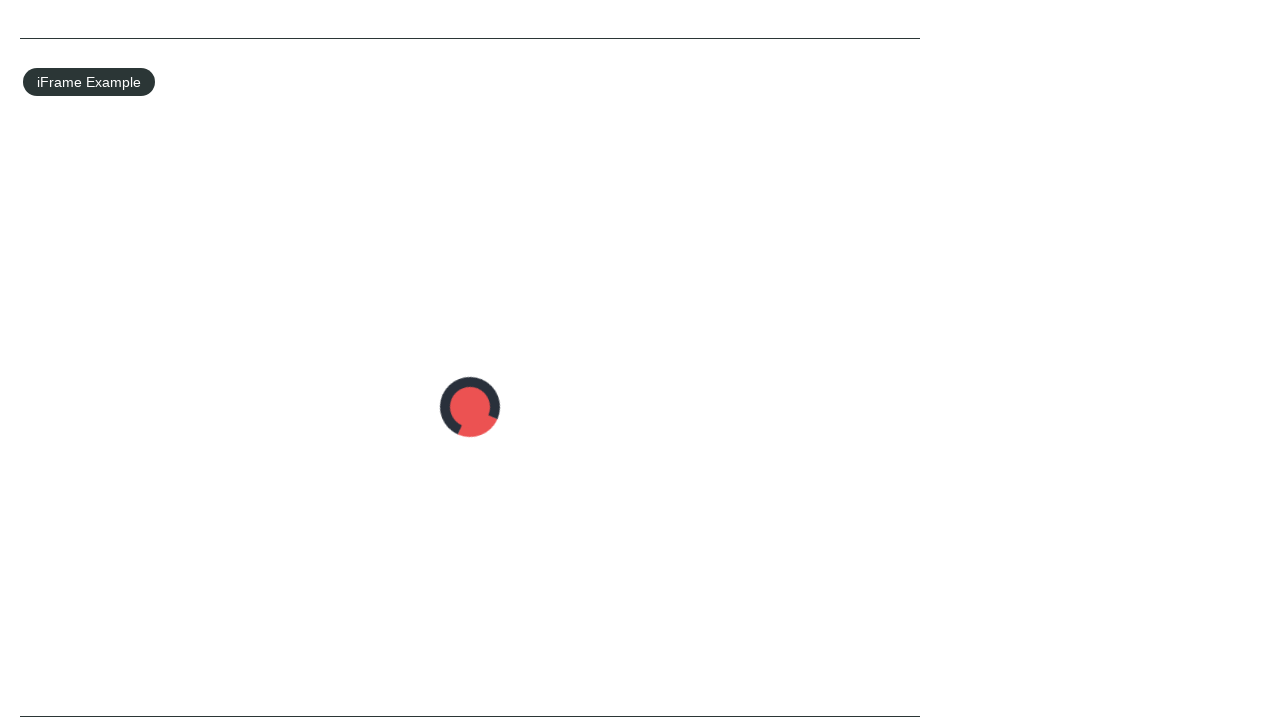

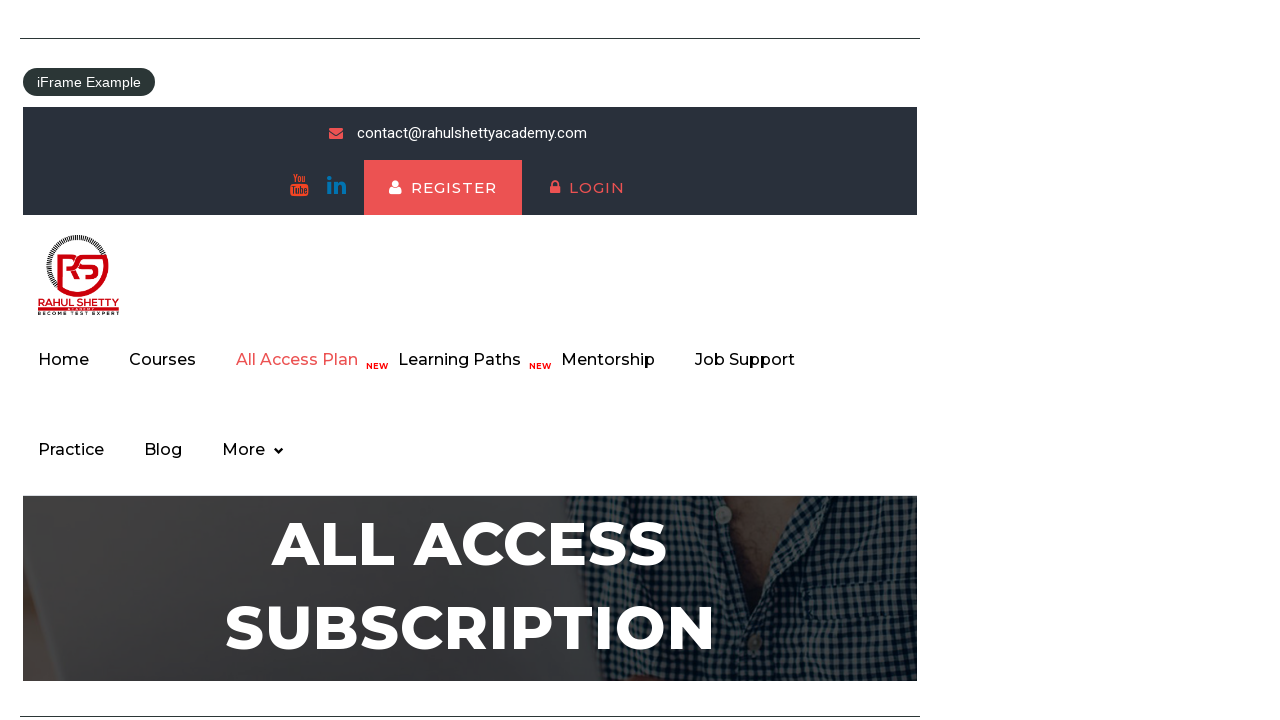